Tests the breadcrumb navigation on the Approved Management Plans page by clicking each breadcrumb link and verifying it navigates to the correct URL.

Starting URL: https://bcparks.ca/

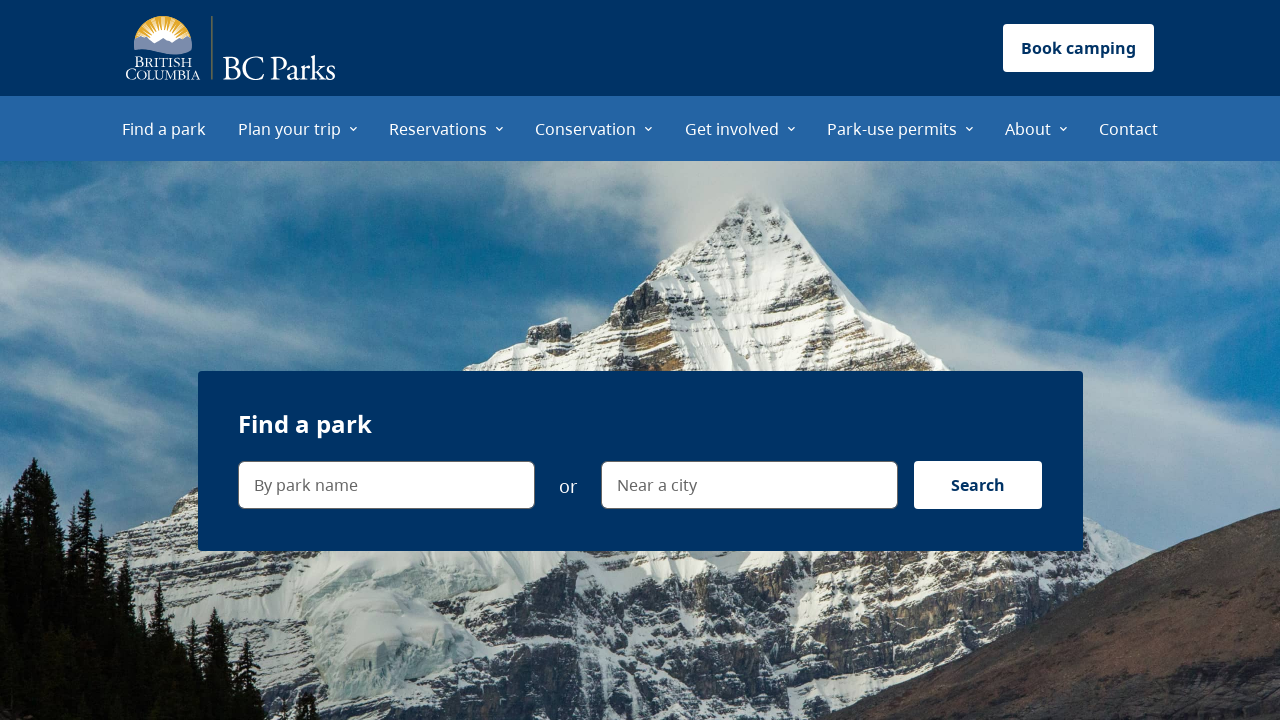

Waited for network idle on initial page load
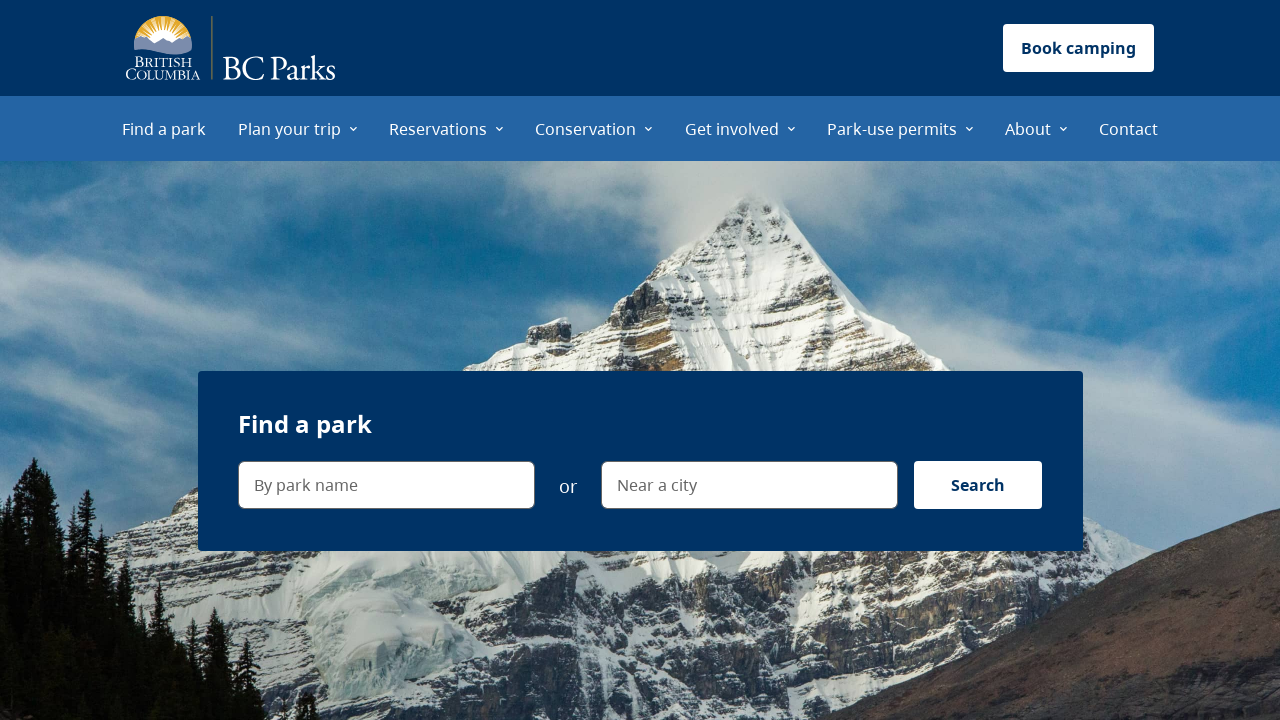

Main content selector loaded
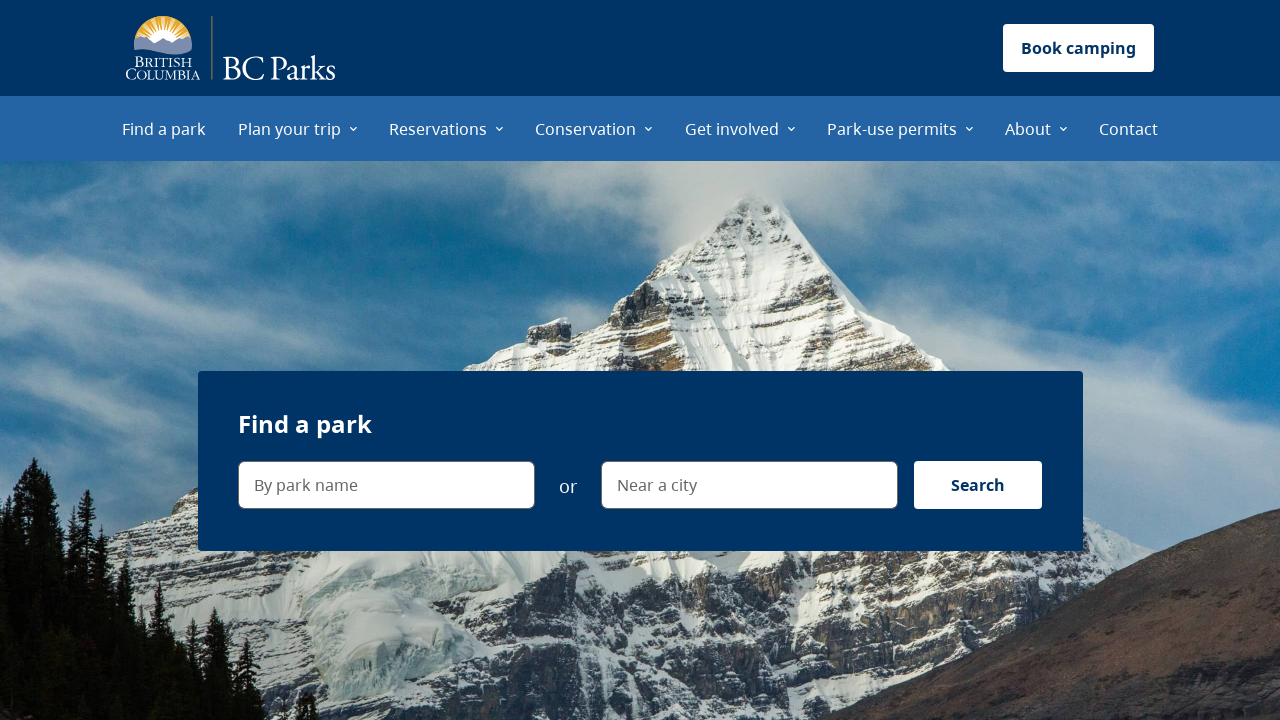

Navigated to Approved Management Plans page
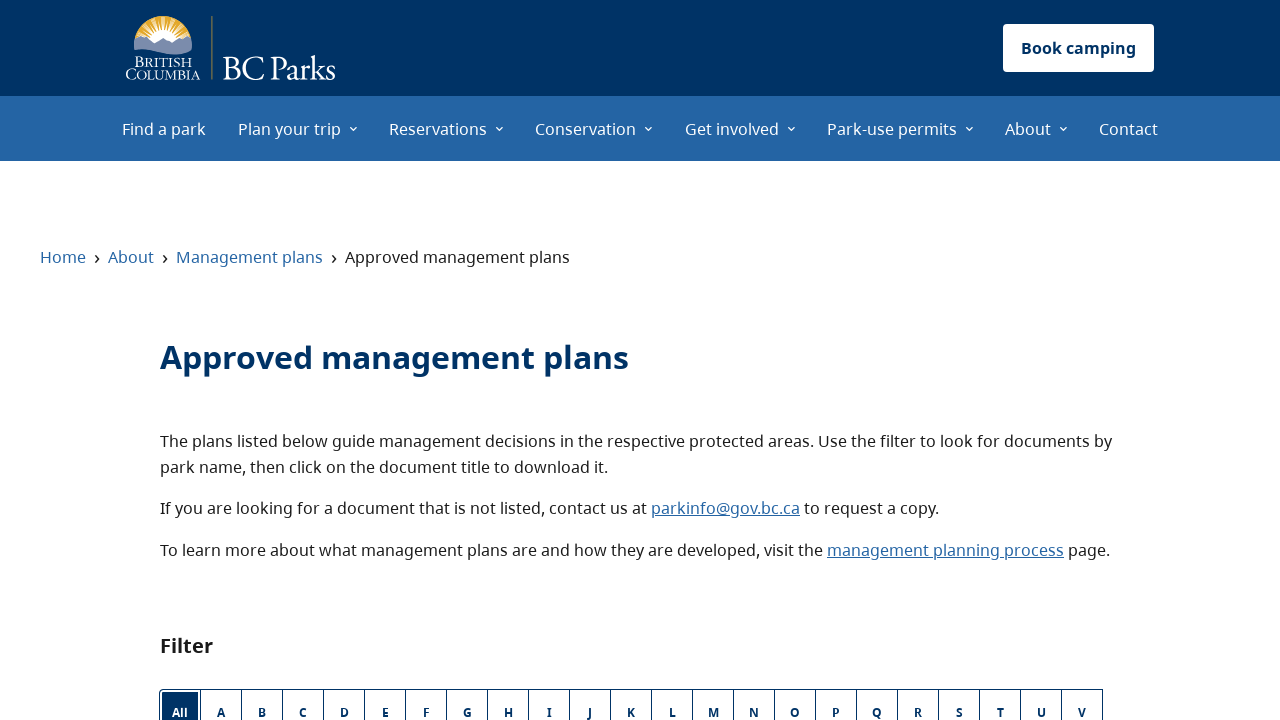

Clicked Home breadcrumb link at (63, 257) on internal:role=link[name="Home"i]
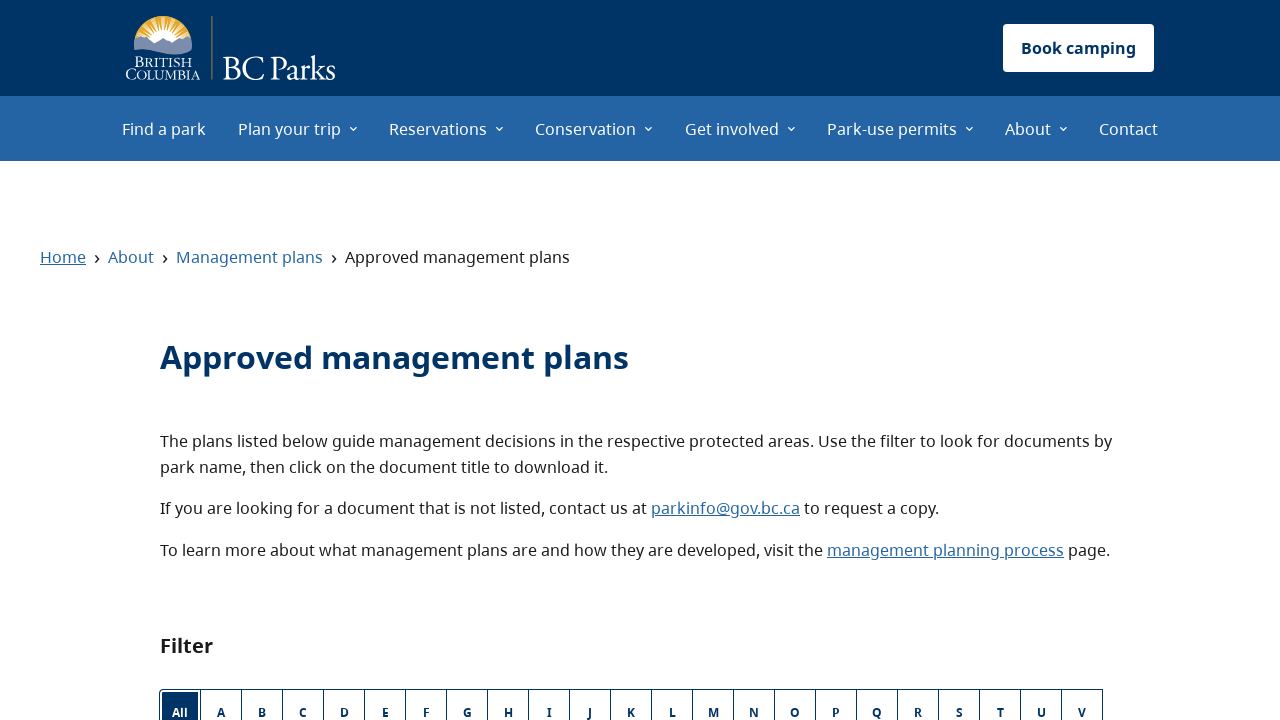

Verified navigation to home page via breadcrumb
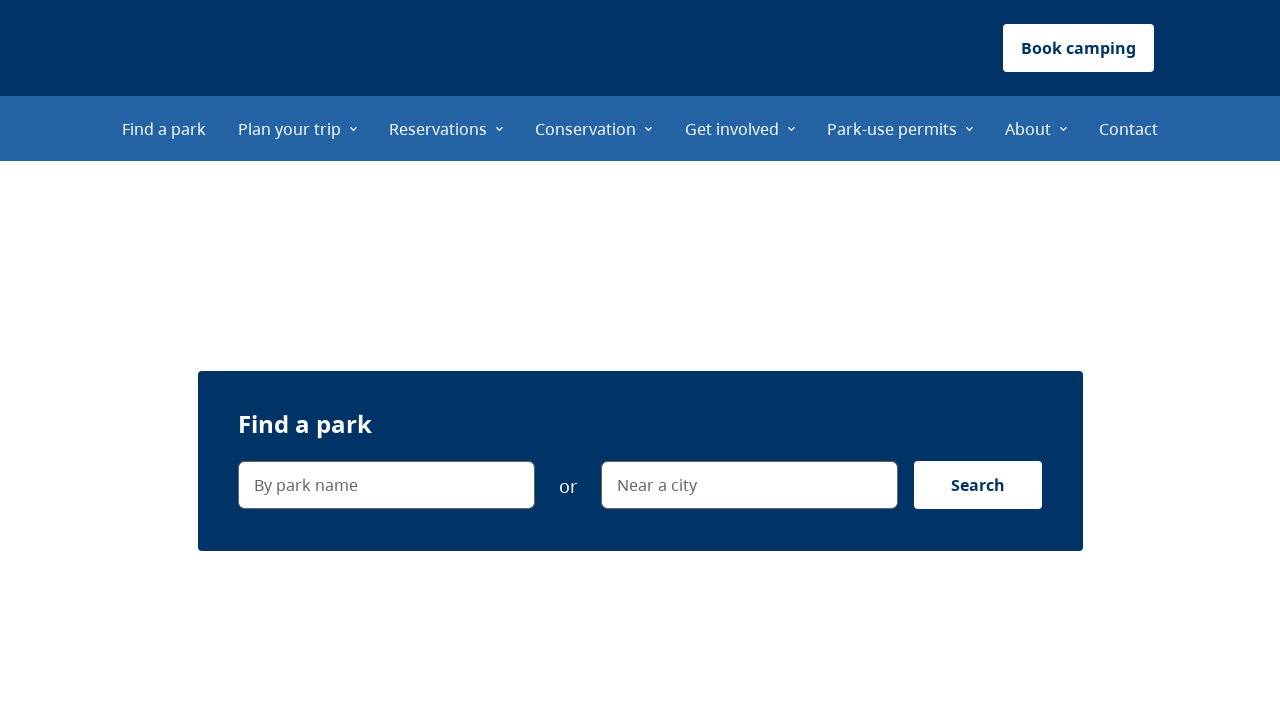

Navigated back to Approved Management Plans page
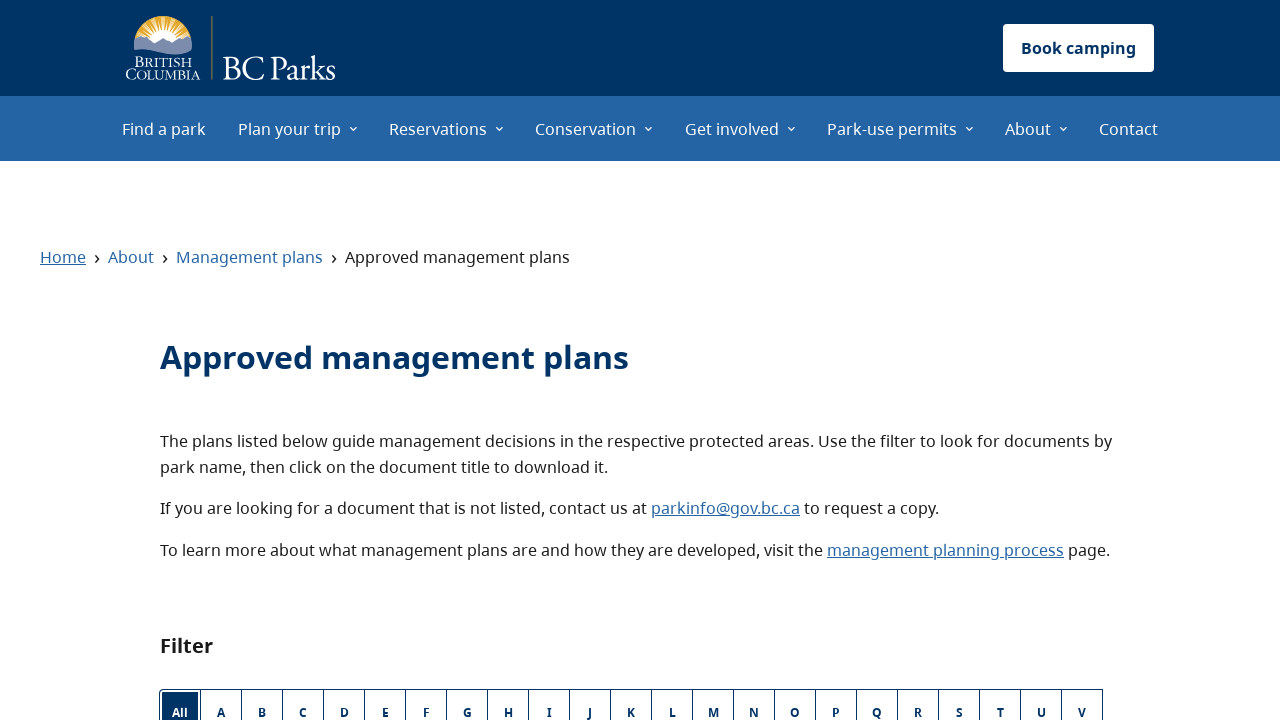

Waited for network idle after back navigation
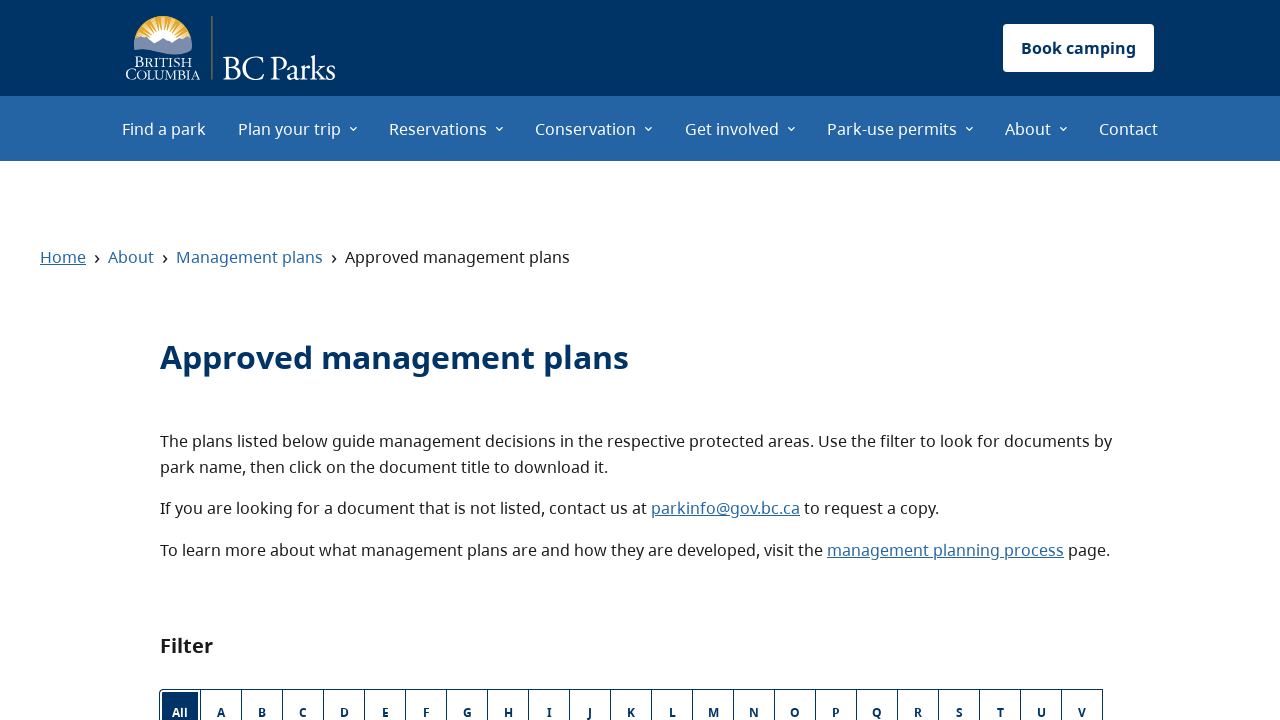

Clicked About breadcrumb link at (131, 257) on internal:role=link[name="About"i]
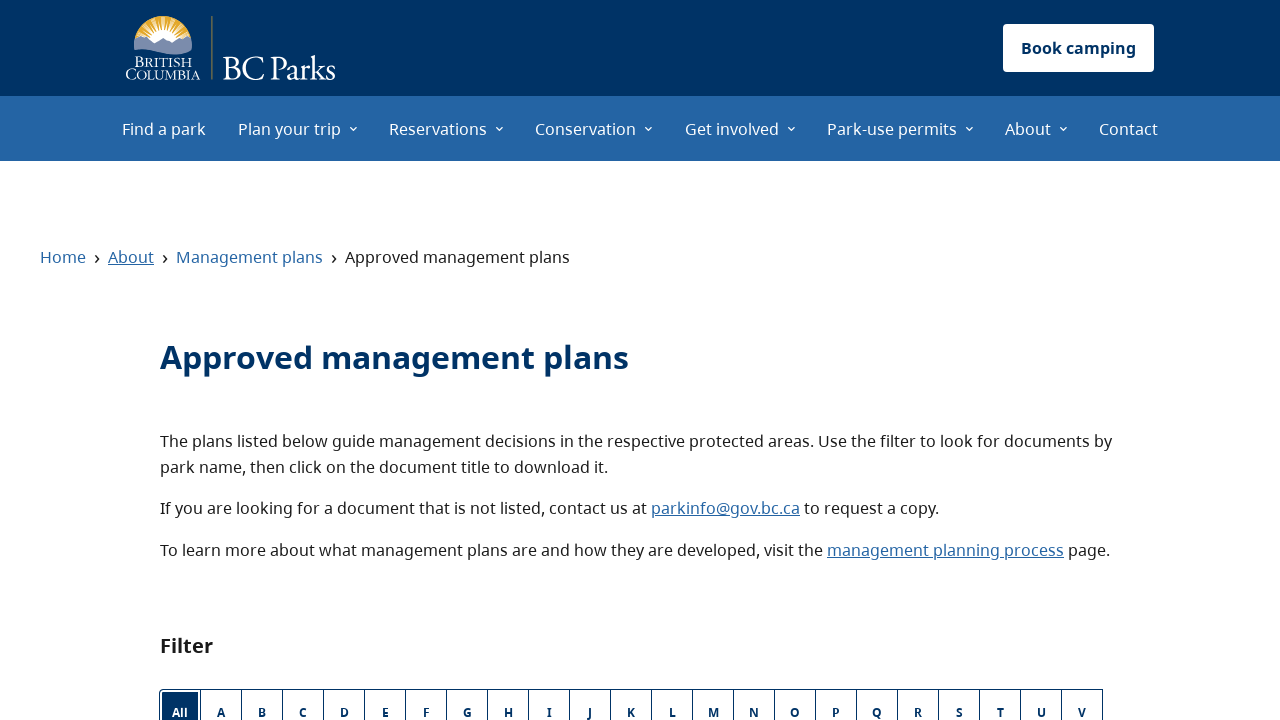

Verified navigation to About page via breadcrumb
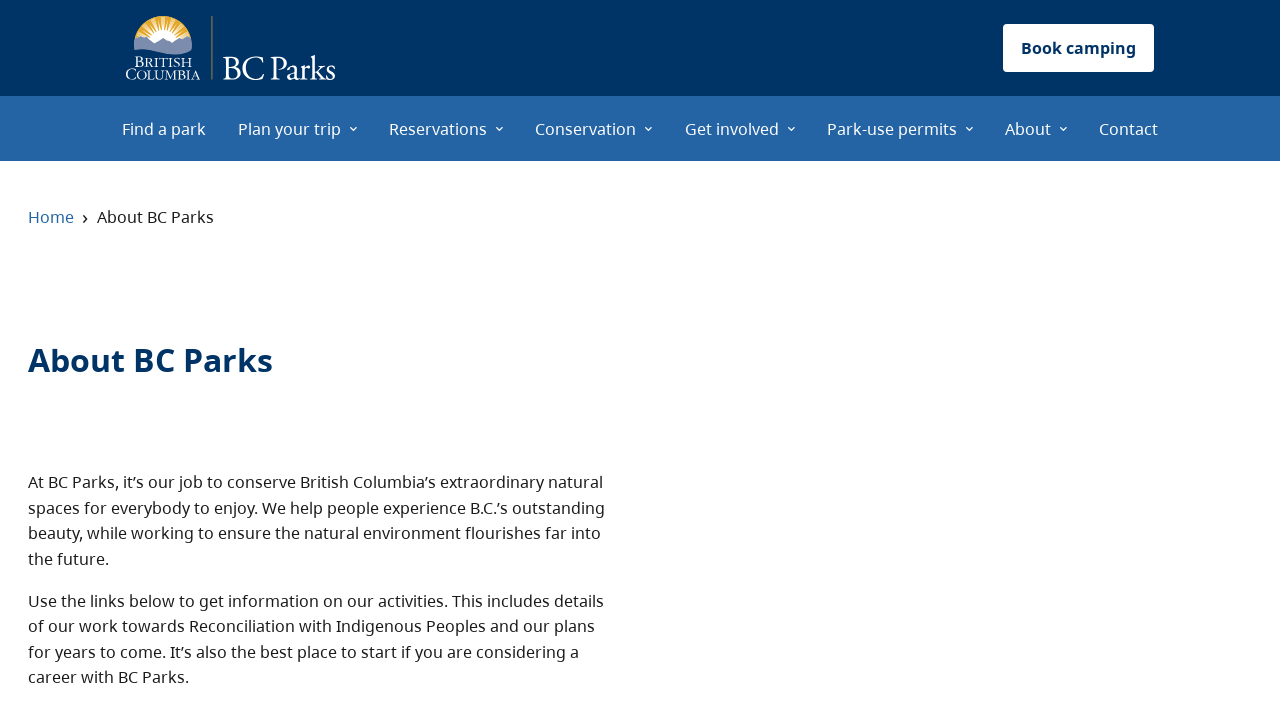

Navigated back to Approved Management Plans page
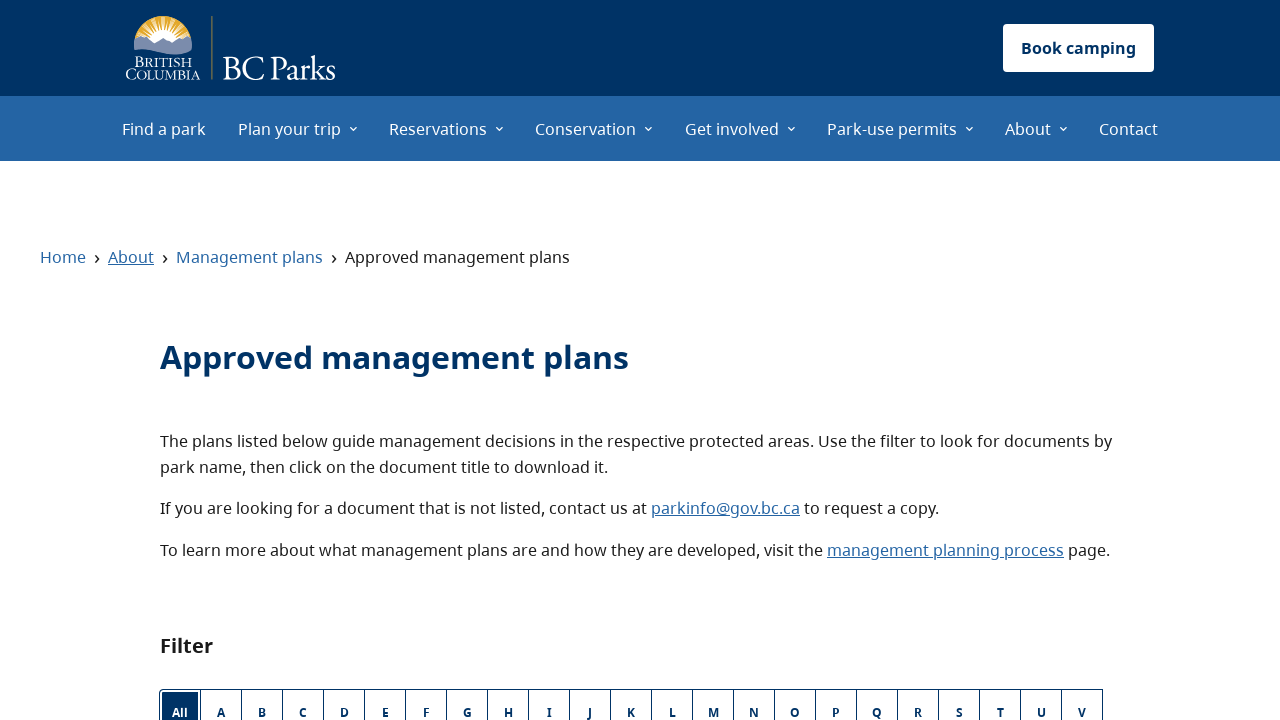

Waited for network idle after back navigation
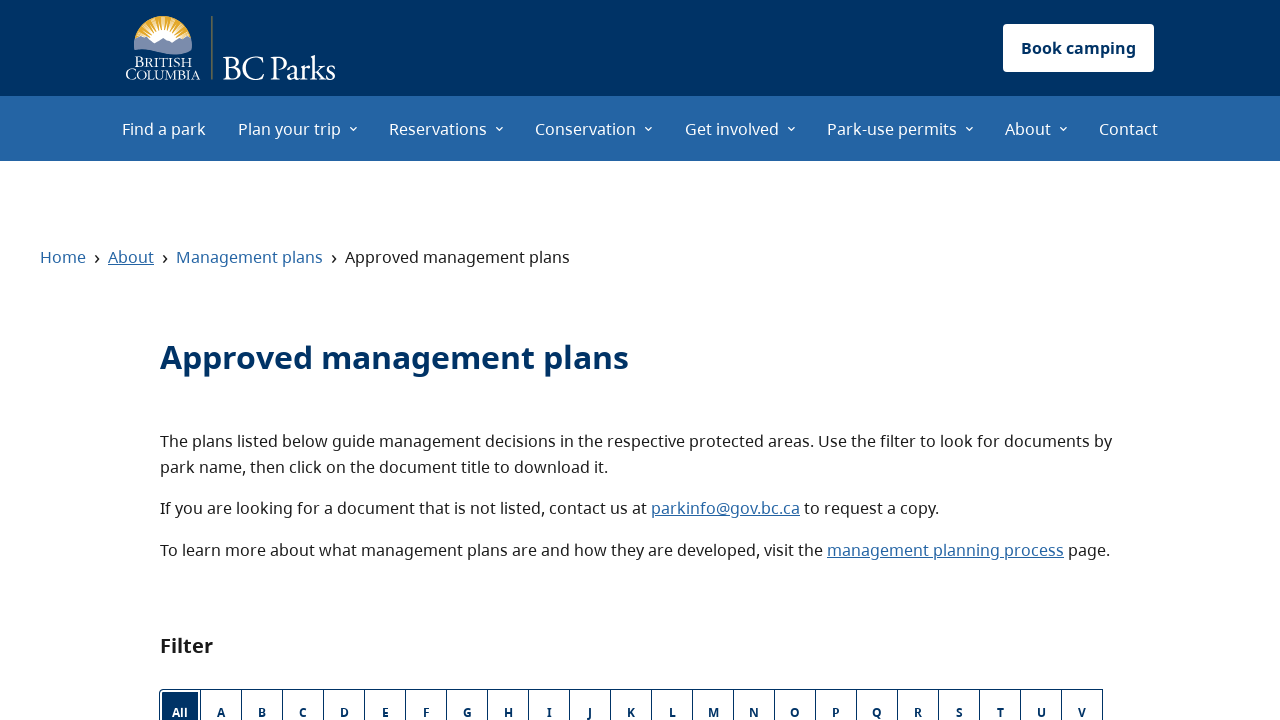

Clicked Management Plans breadcrumb link at (250, 257) on internal:role=link[name="Management plans"s]
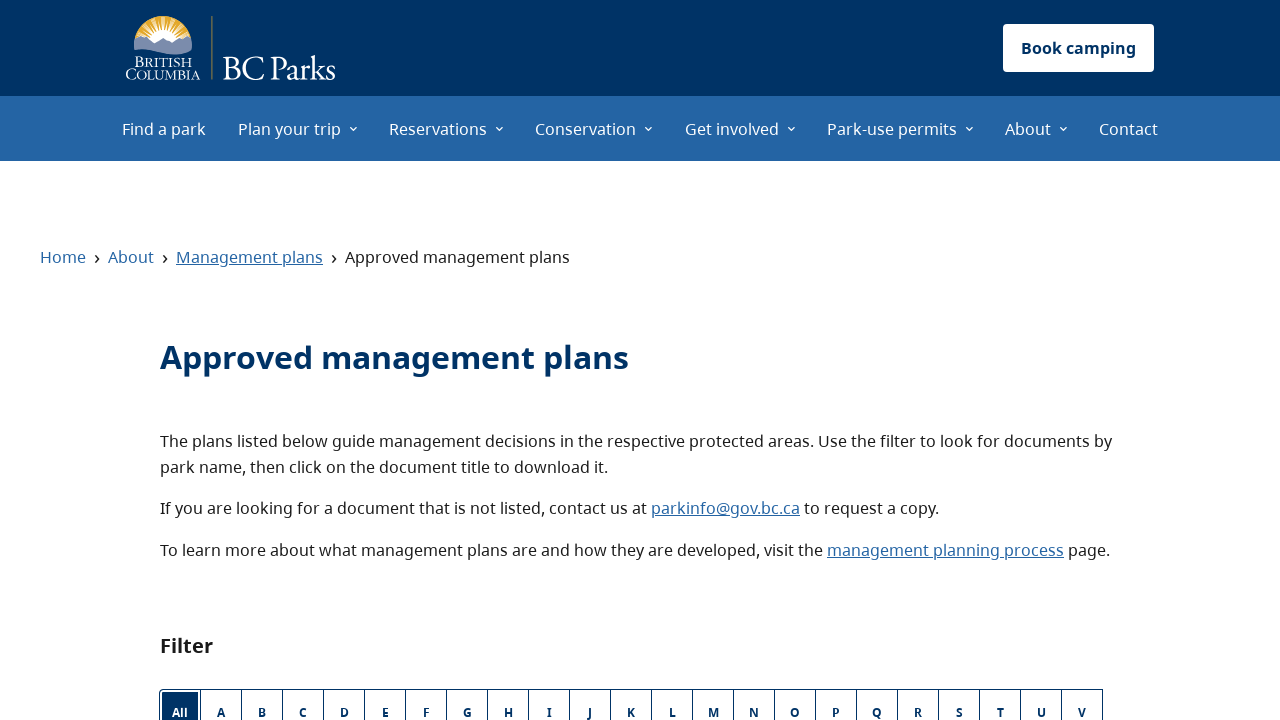

Verified navigation to Management Plans page via breadcrumb
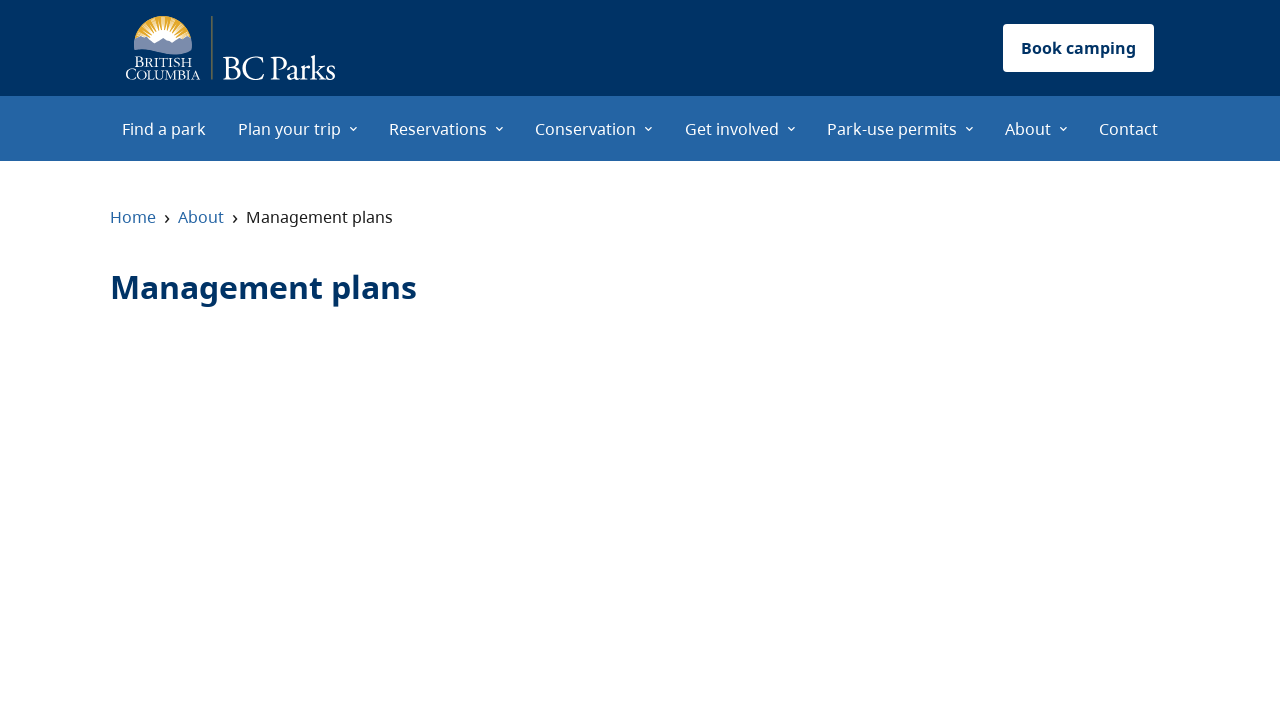

Navigated back to Approved Management Plans page
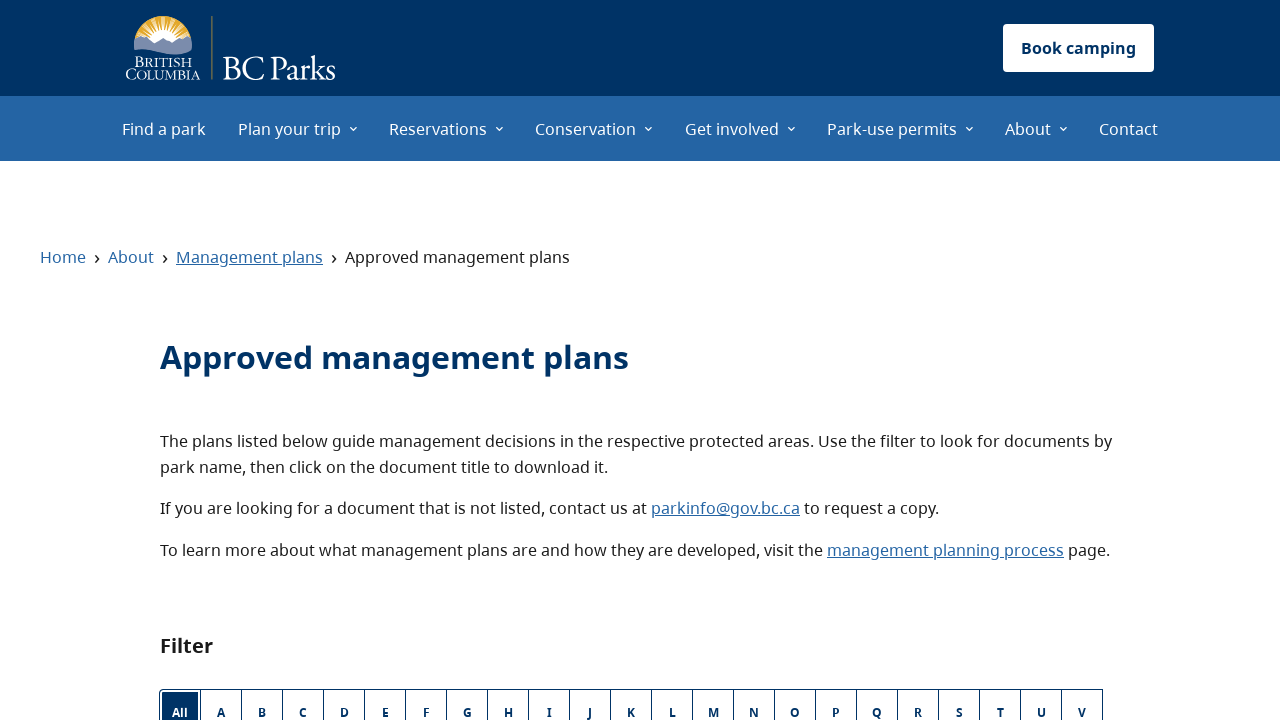

Waited for network idle after back navigation
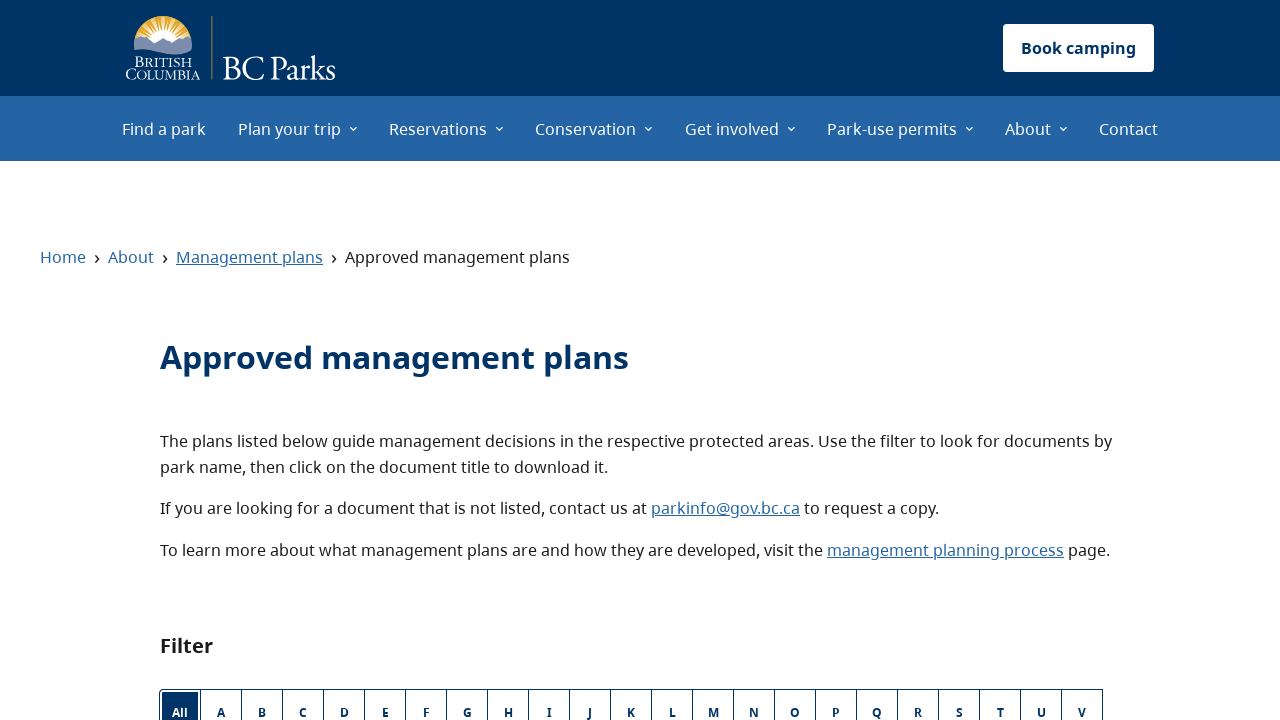

Breadcrumb navigation element loaded and visible
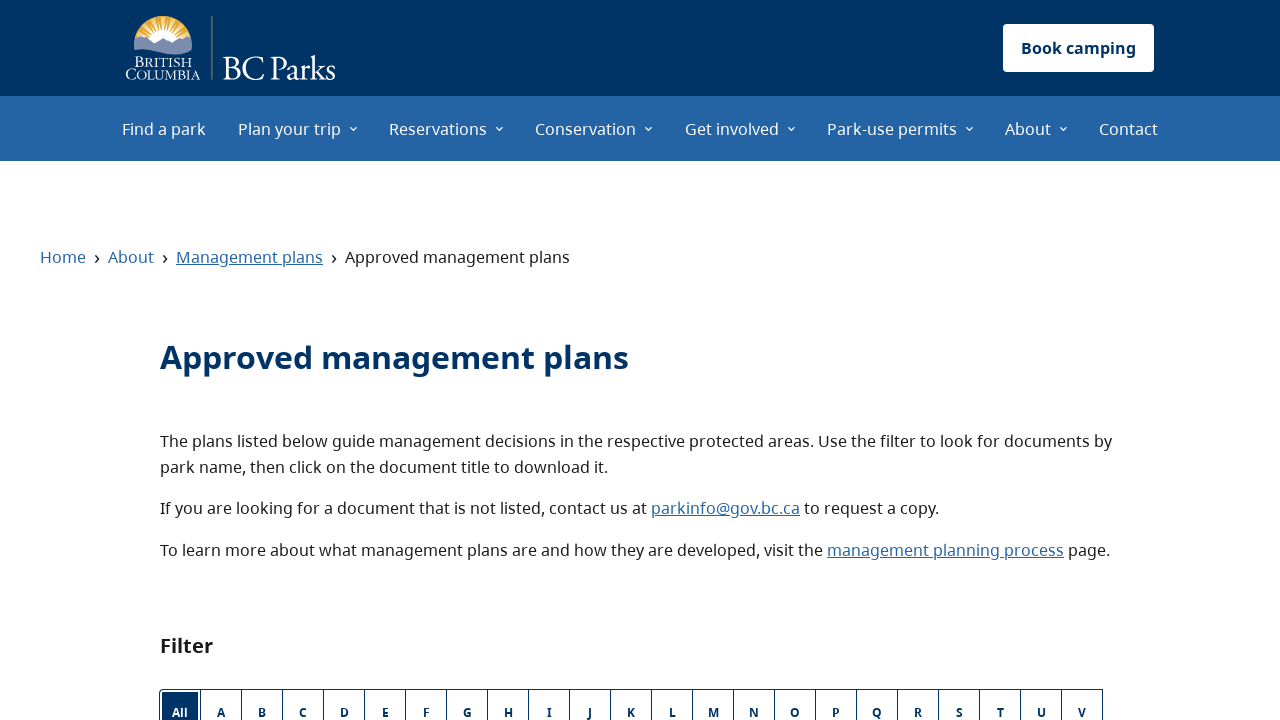

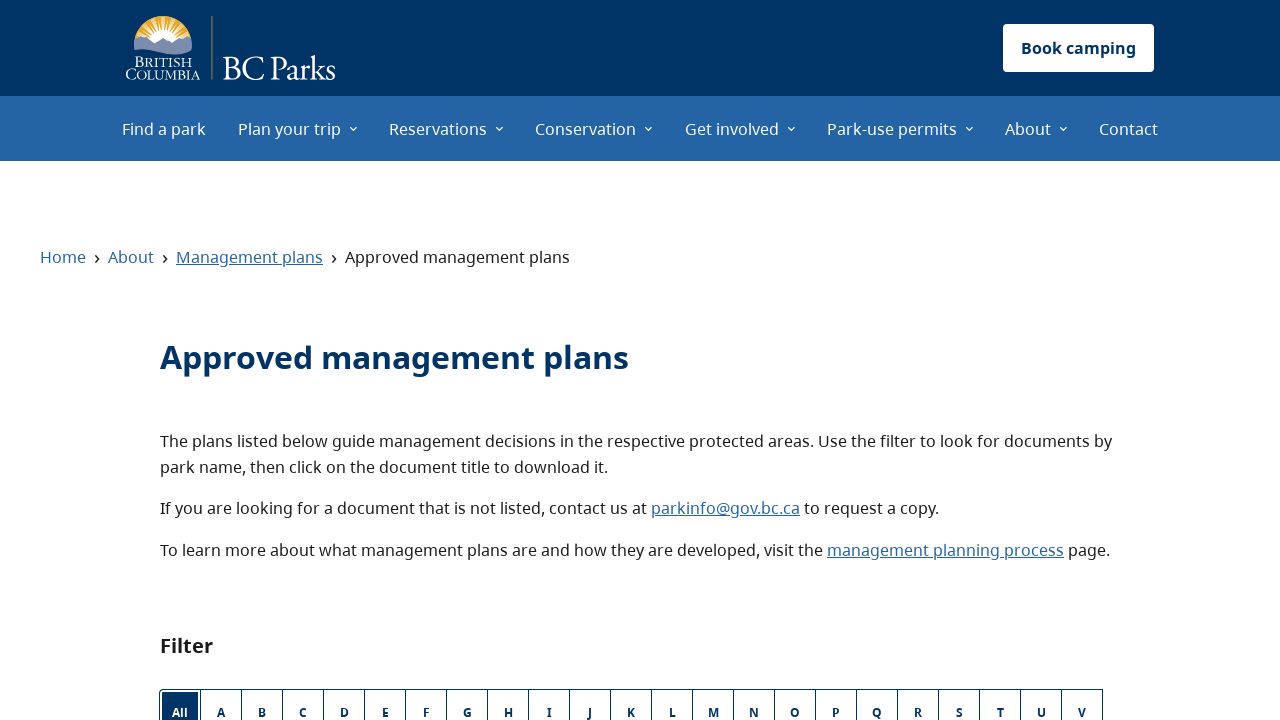